Tests JavaScript confirm dialog functionality by clicking a button, accepting the alert, and verifying the result text

Starting URL: http://www.w3schools.com/js/tryit.asp?filename=tryjs_confirm

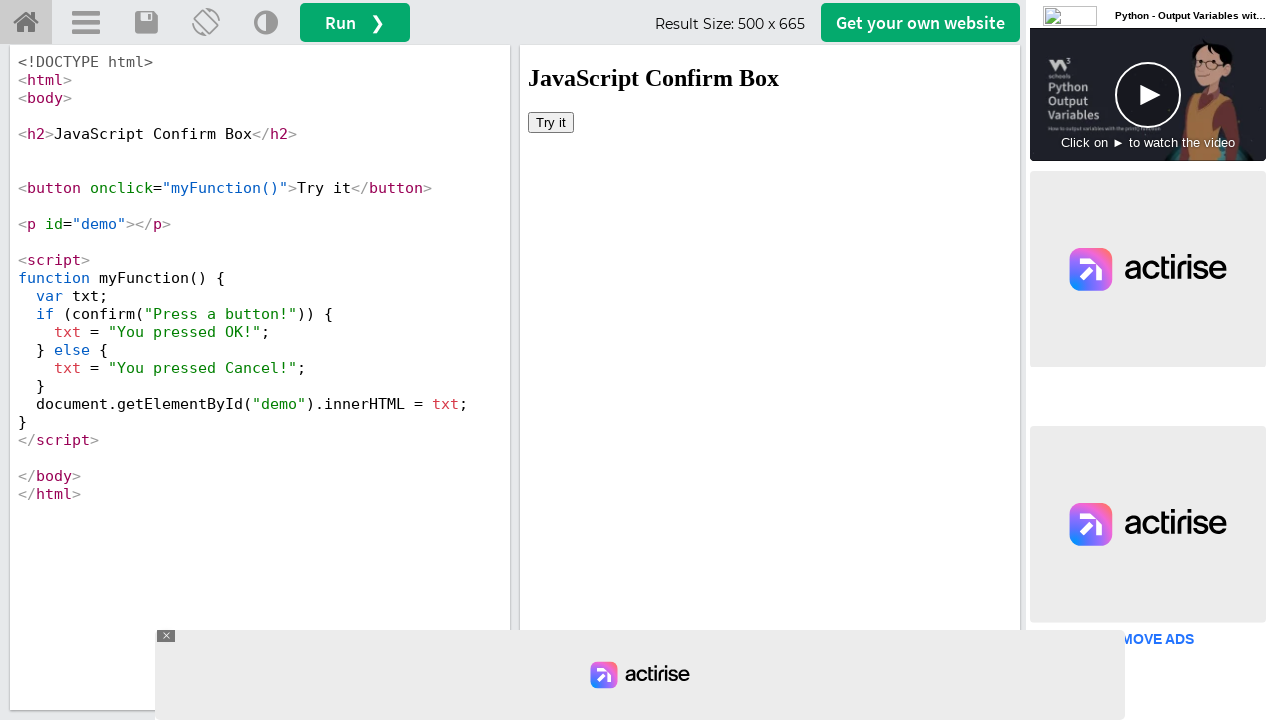

Located iframe with ID 'iframeResult' containing the demo
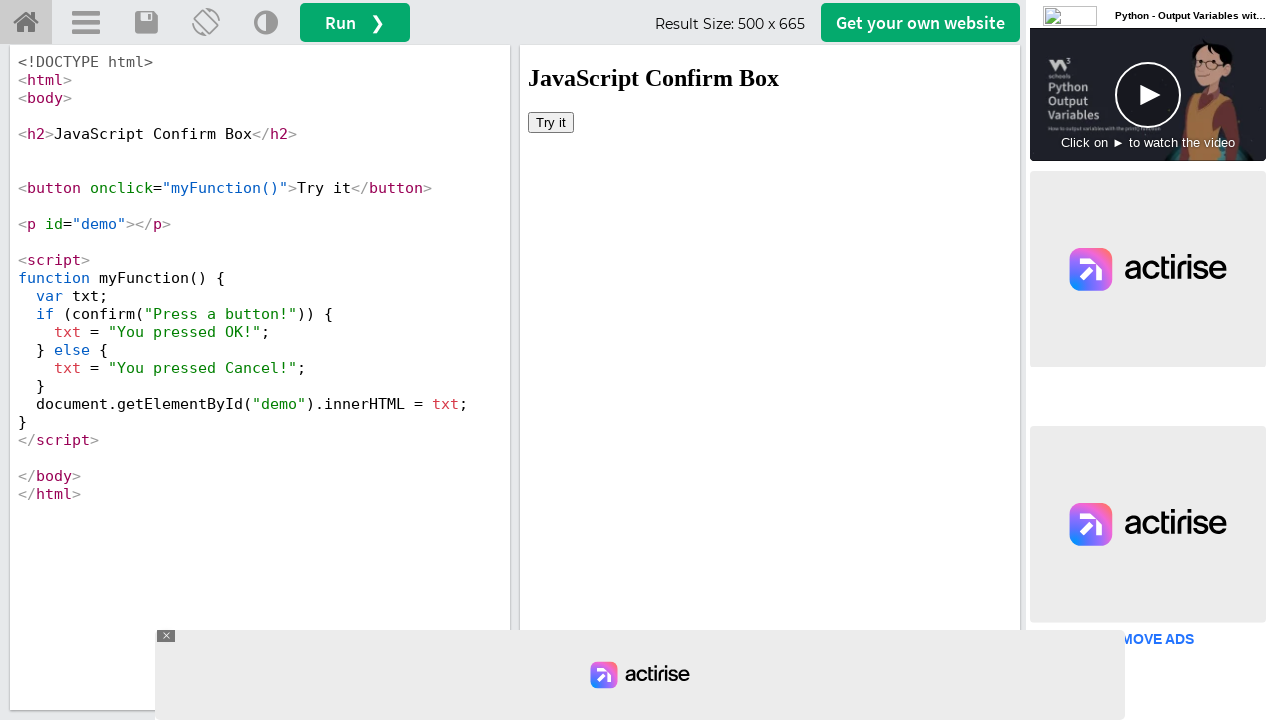

Clicked the 'Try it' button to trigger confirm dialog at (551, 122) on iframe#iframeResult >> internal:control=enter-frame >> button
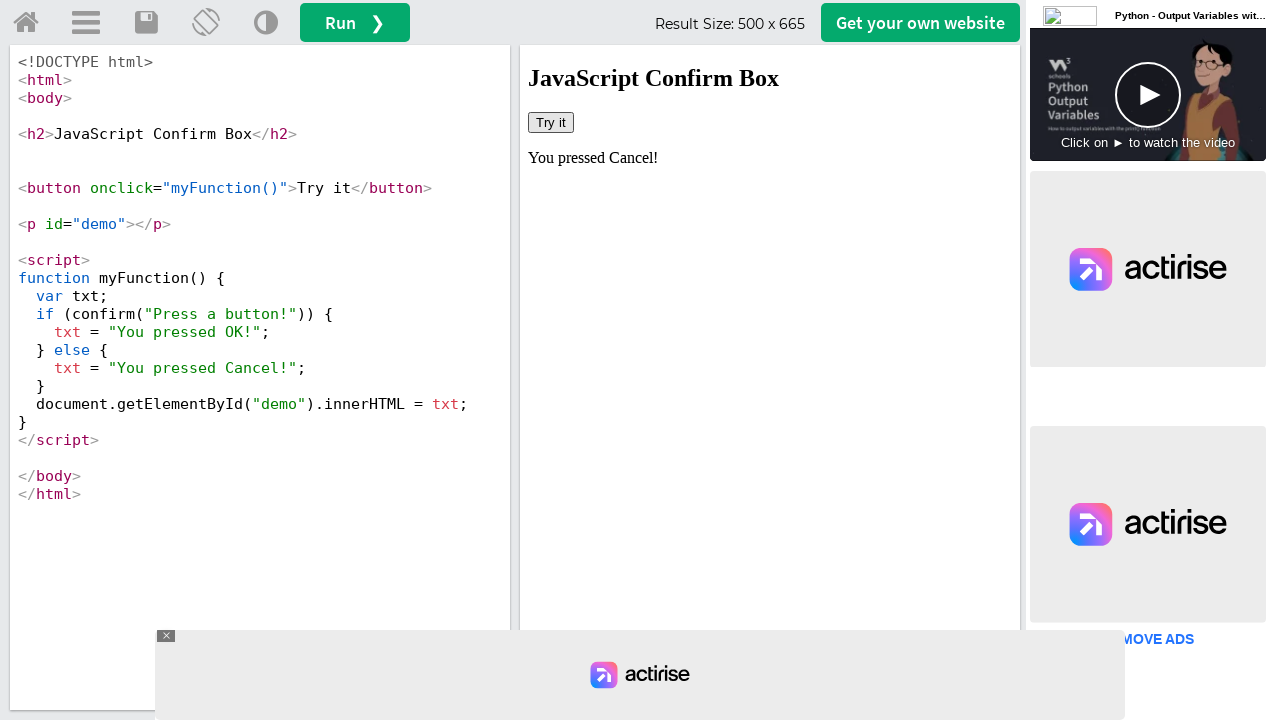

Set up dialog handler to accept confirm dialog
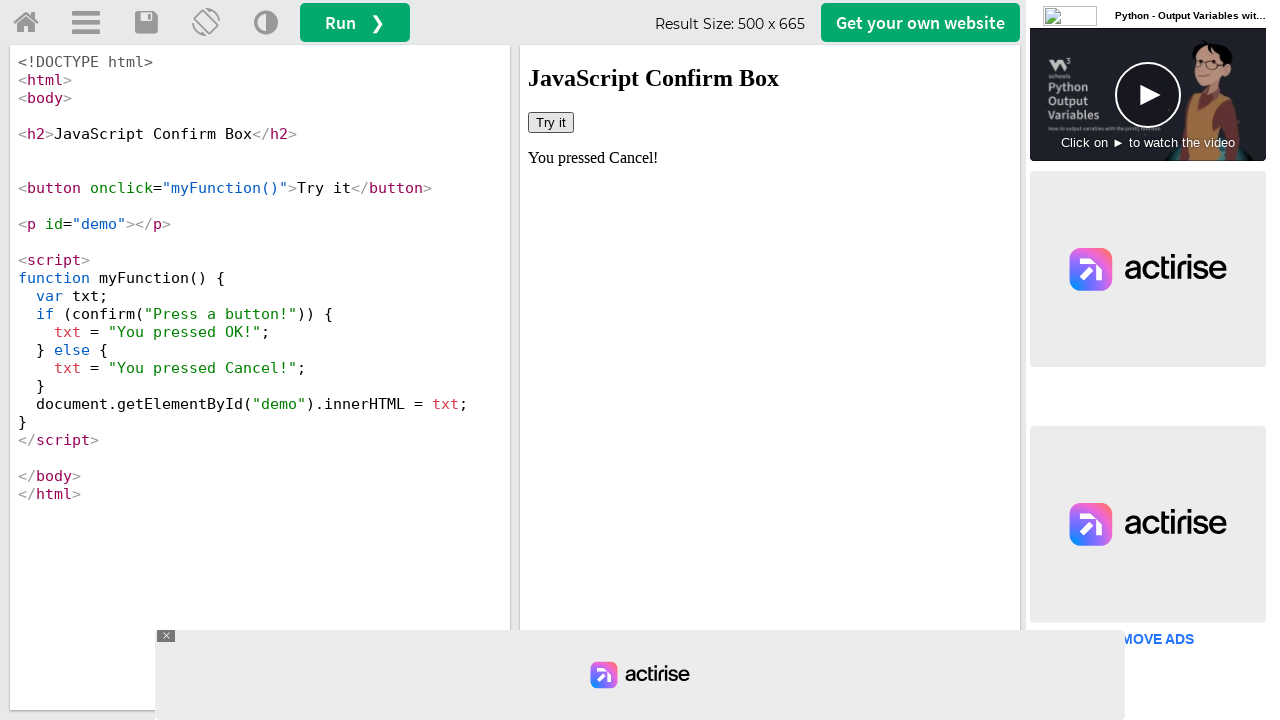

Waited for result element with ID 'demo' to appear
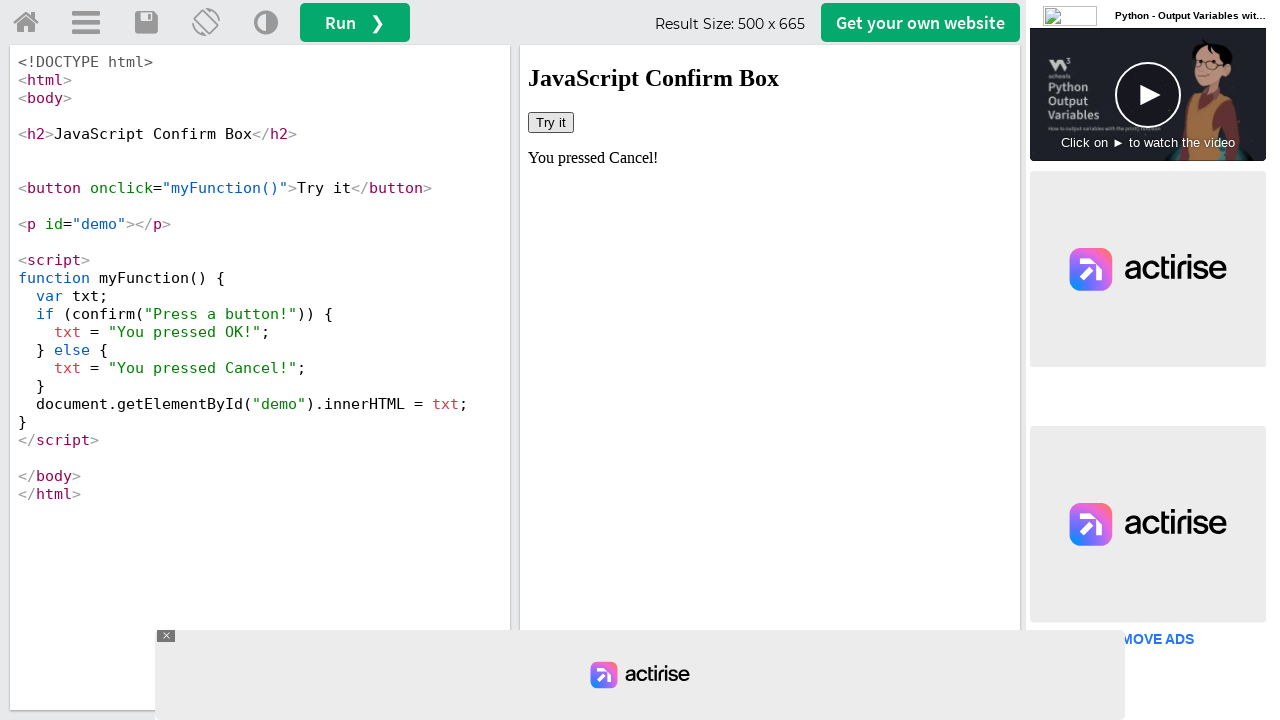

Retrieved text content from result element
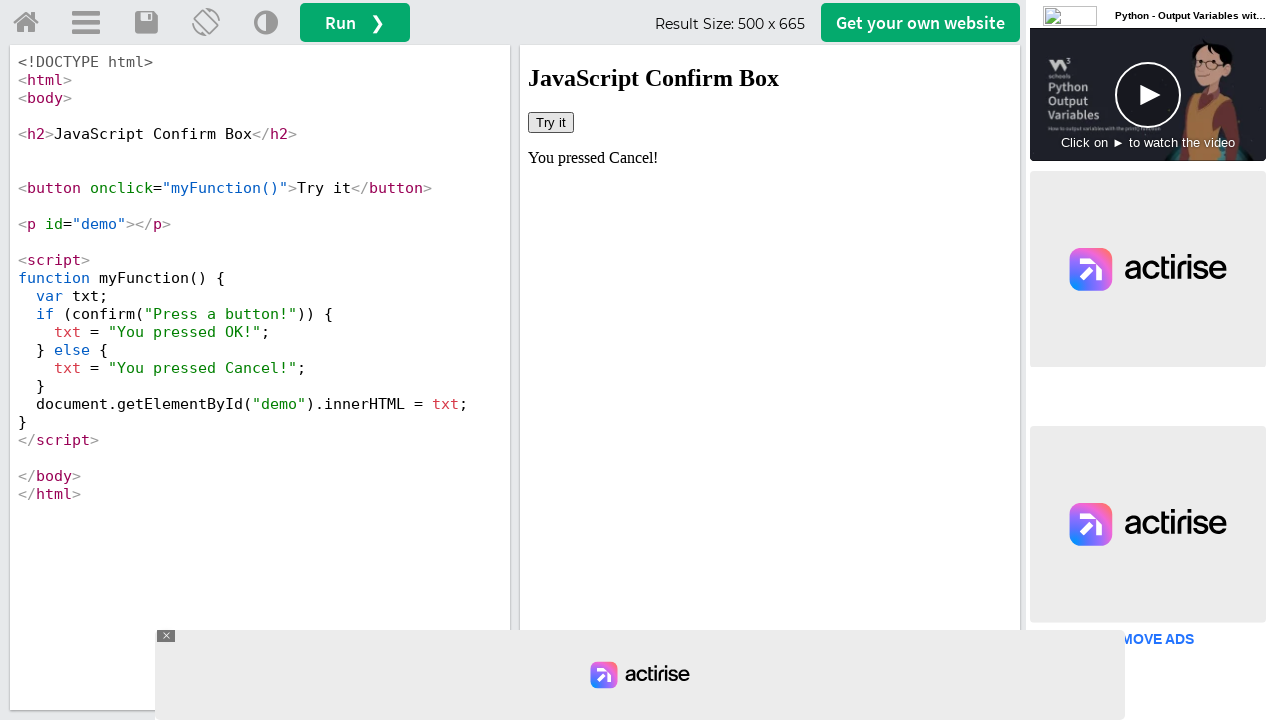

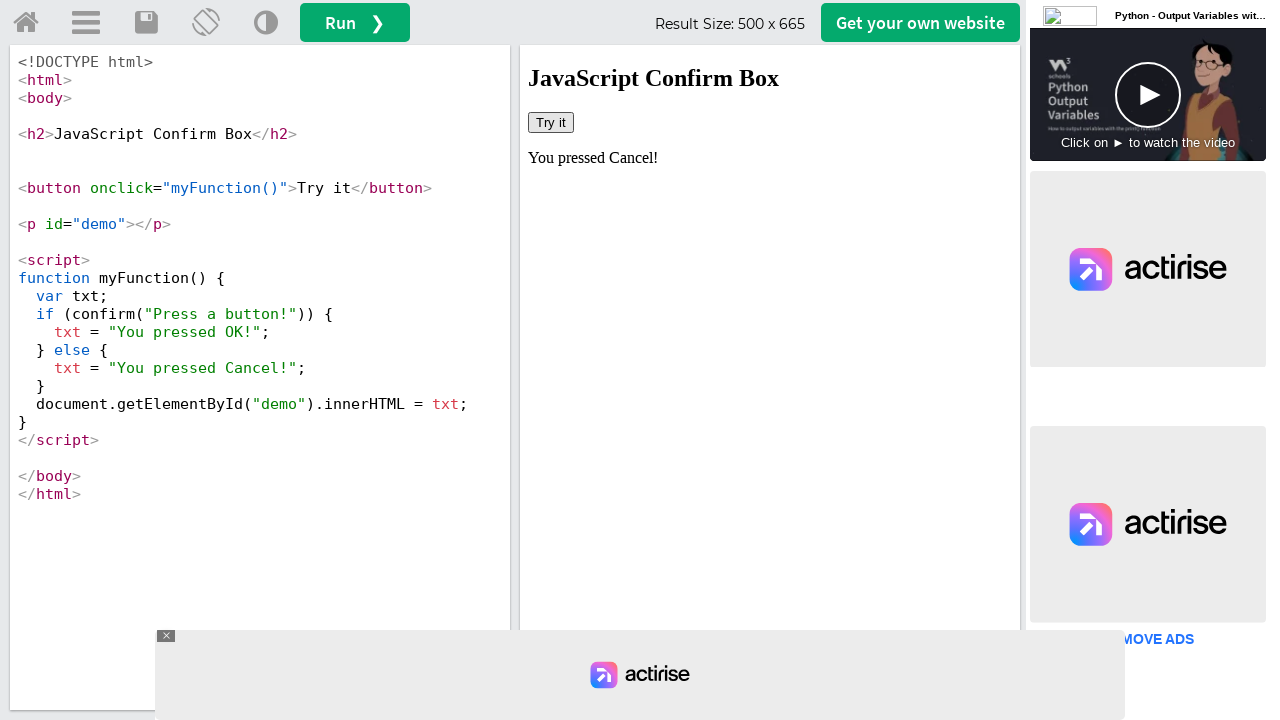